Tests opting out of A/B tests by adding an opt-out cookie before navigating to the A/B test page, then verifying the page shows the non-A/B test variant.

Starting URL: http://the-internet.herokuapp.com

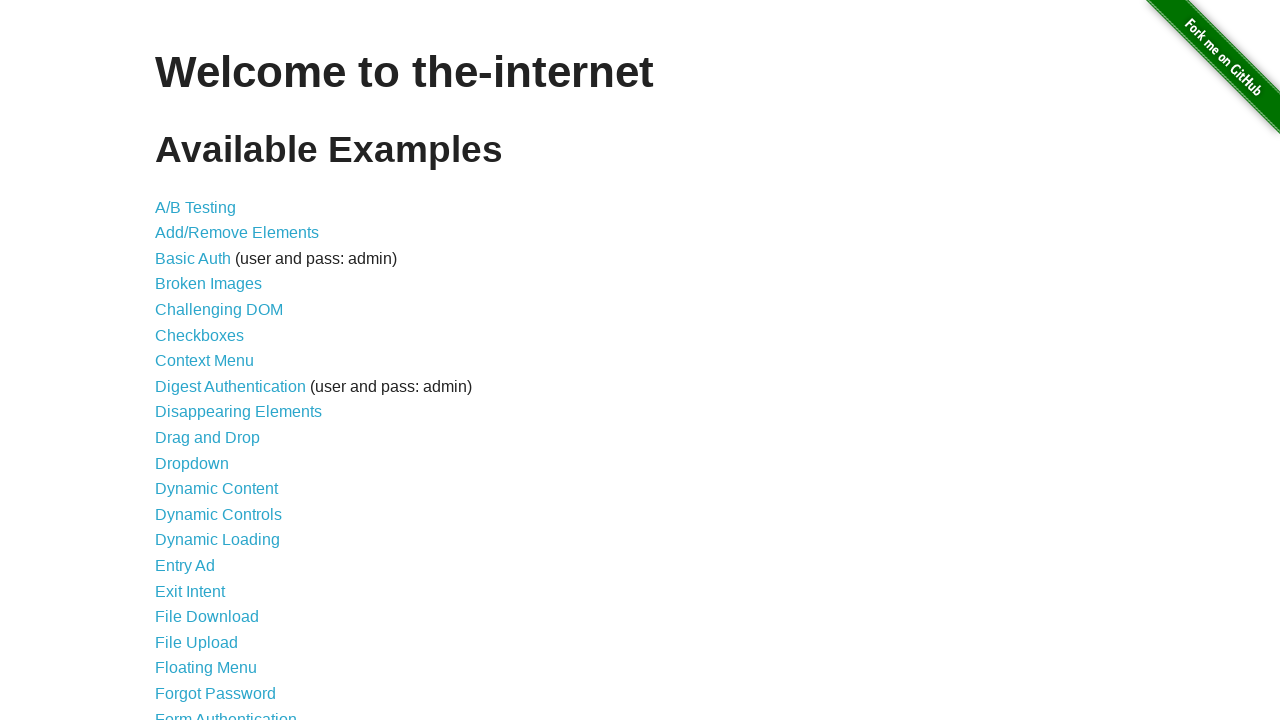

Added optimizelyOptOut cookie with value 'true' to opt out of A/B testing
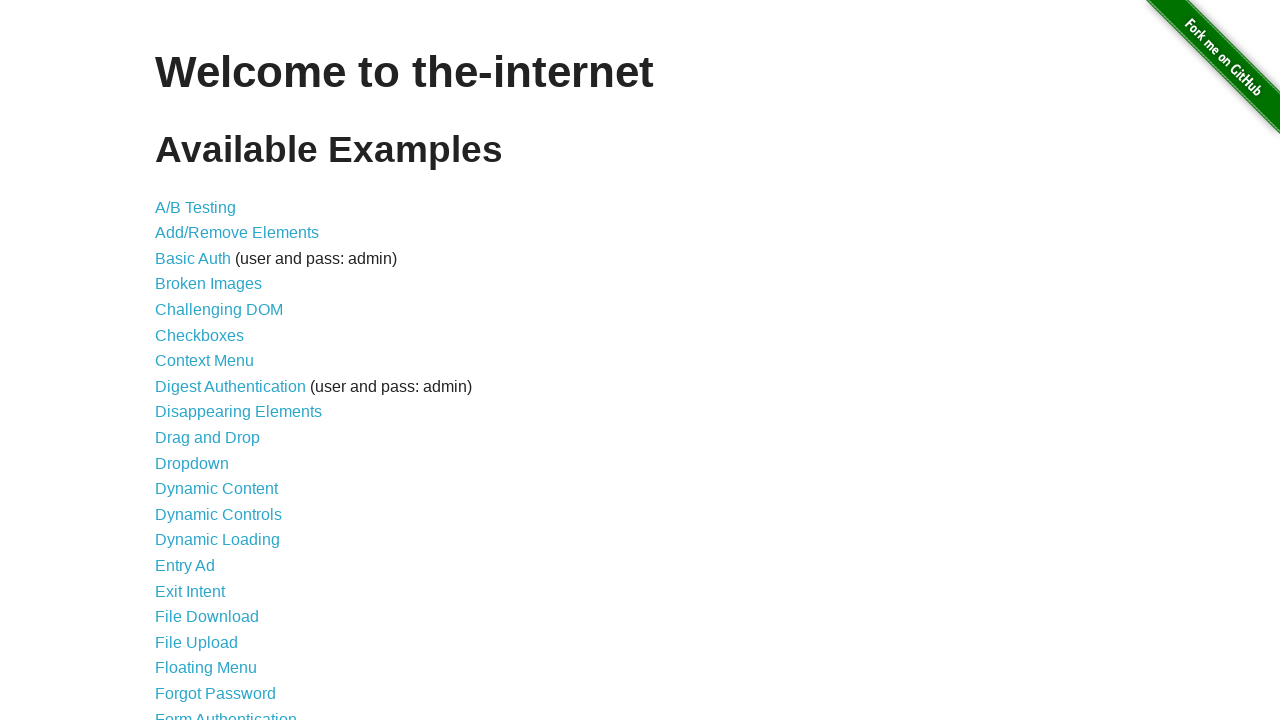

Navigated to A/B test page at /abtest
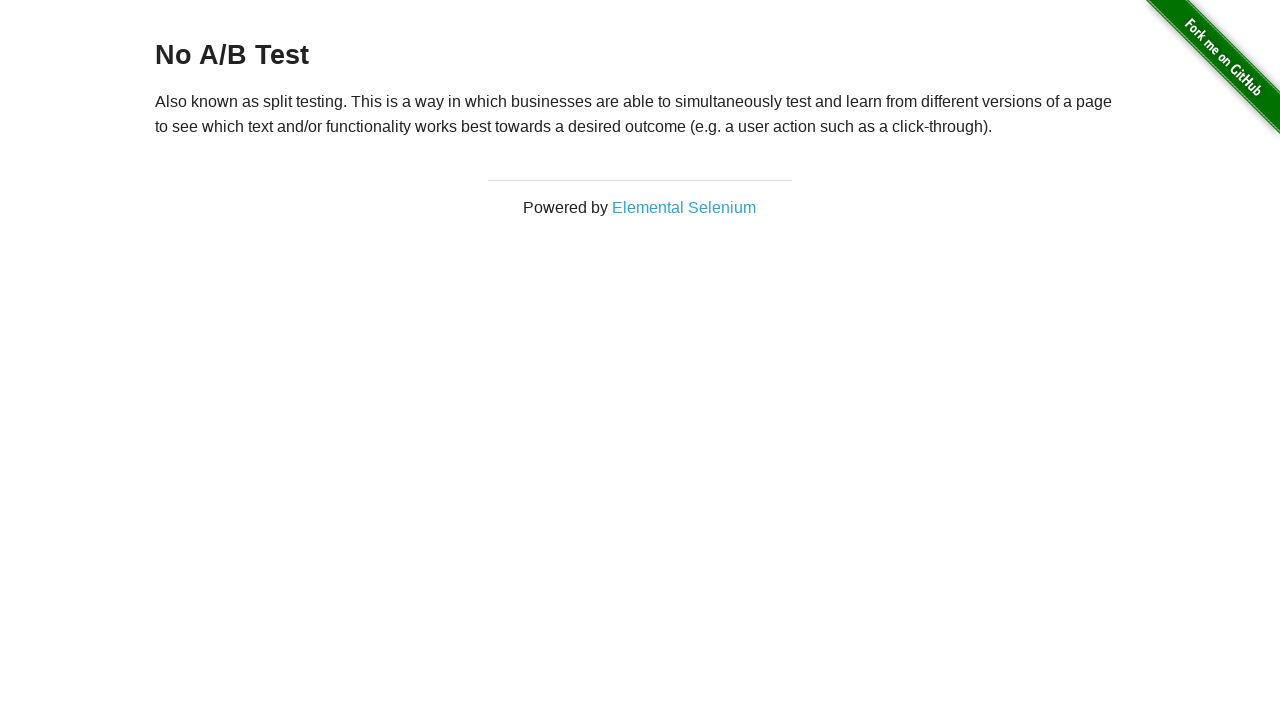

Waited for h3 heading element to load
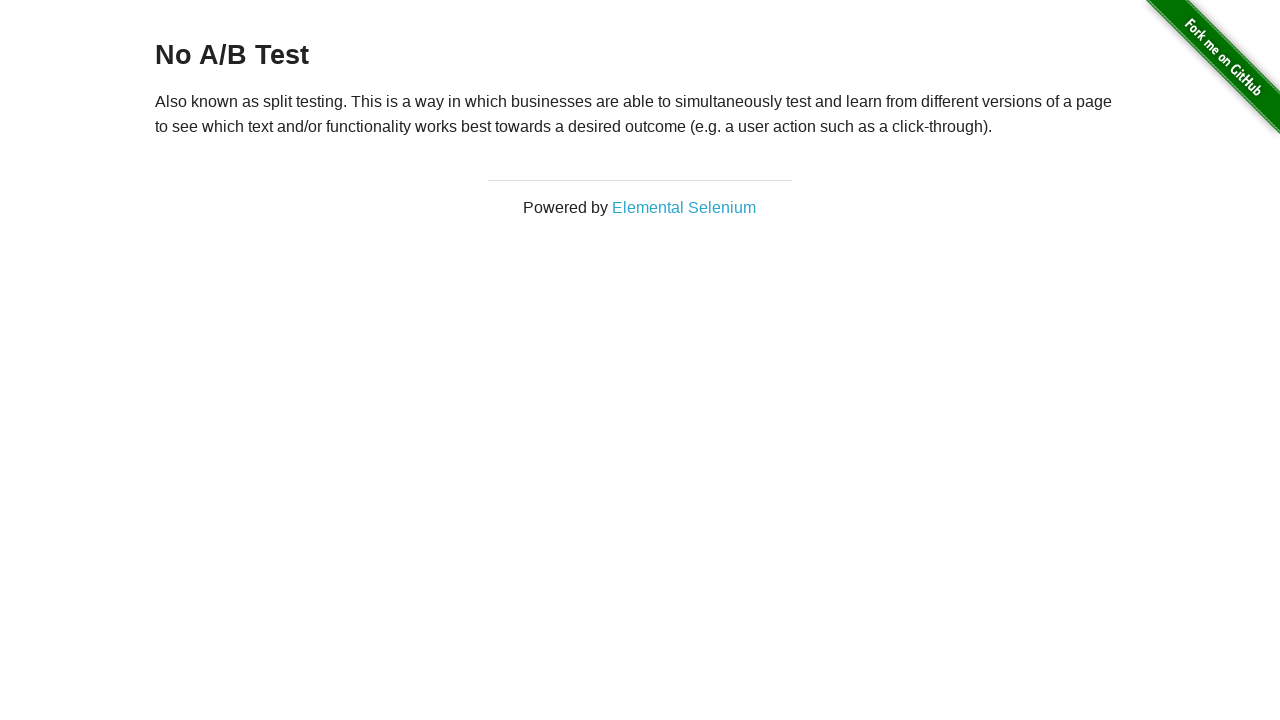

Retrieved heading text: 'No A/B Test'
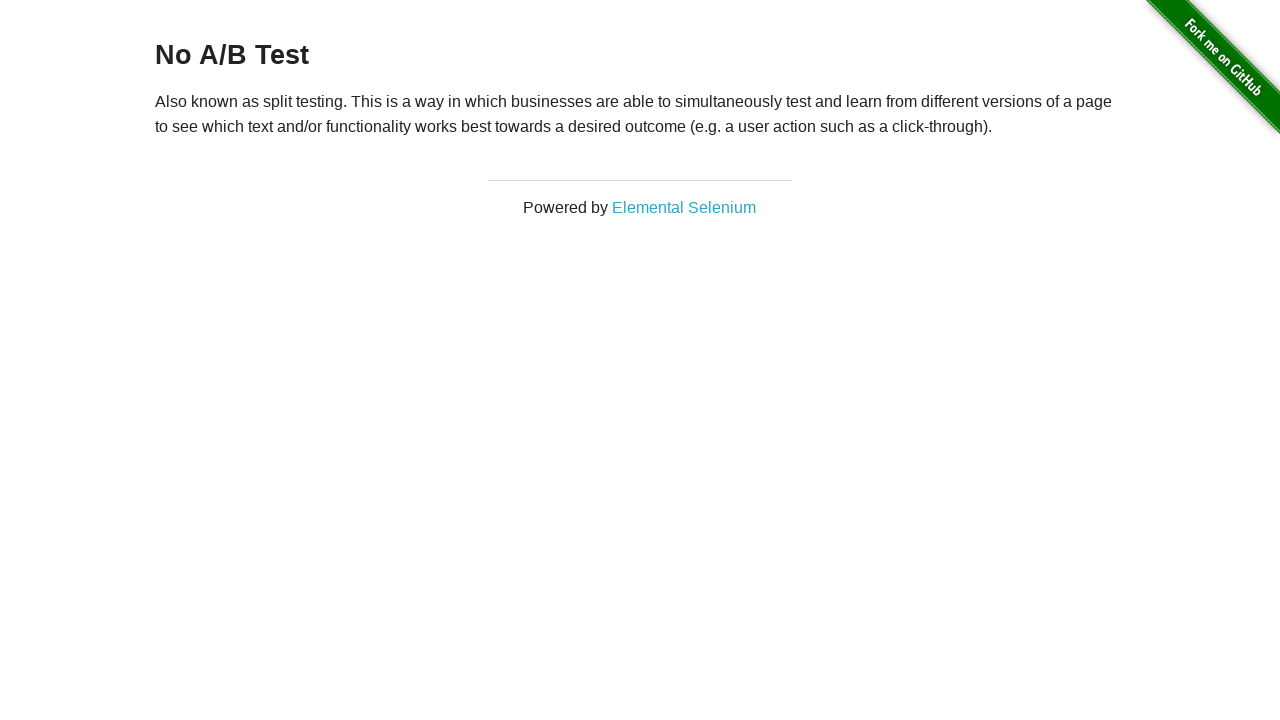

Verified heading starts with 'No A/B Test' - opt-out successful
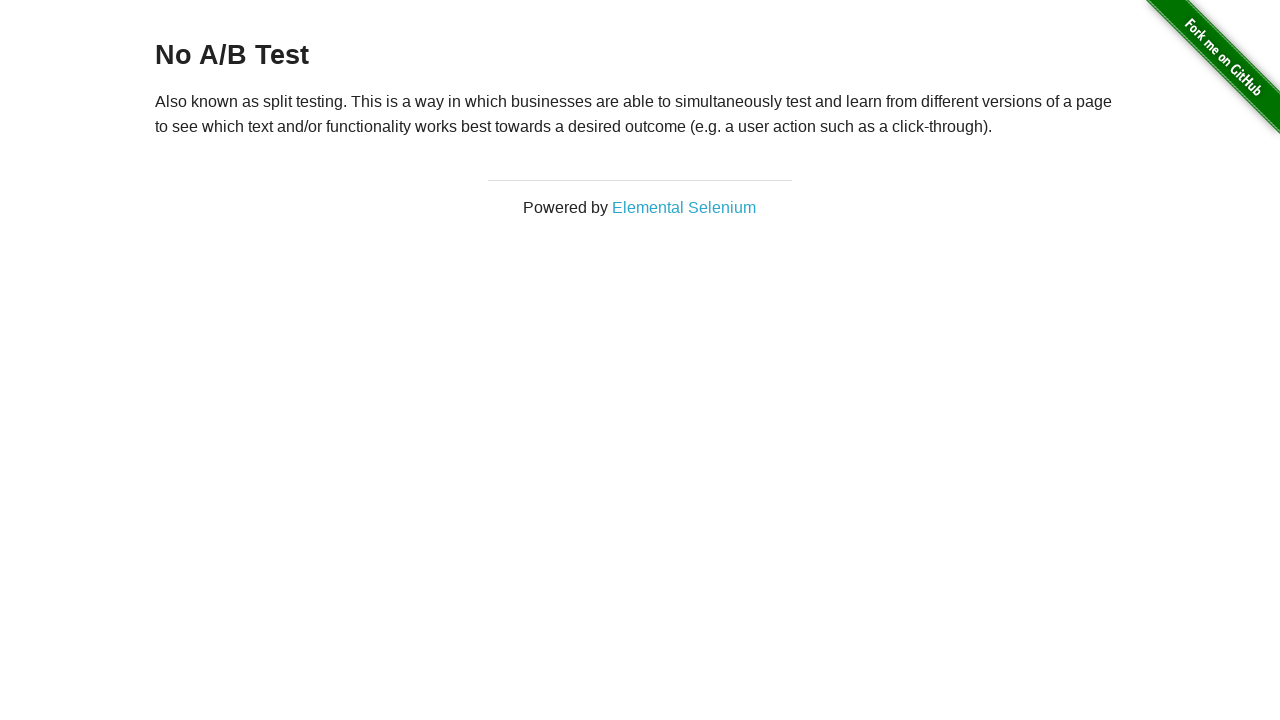

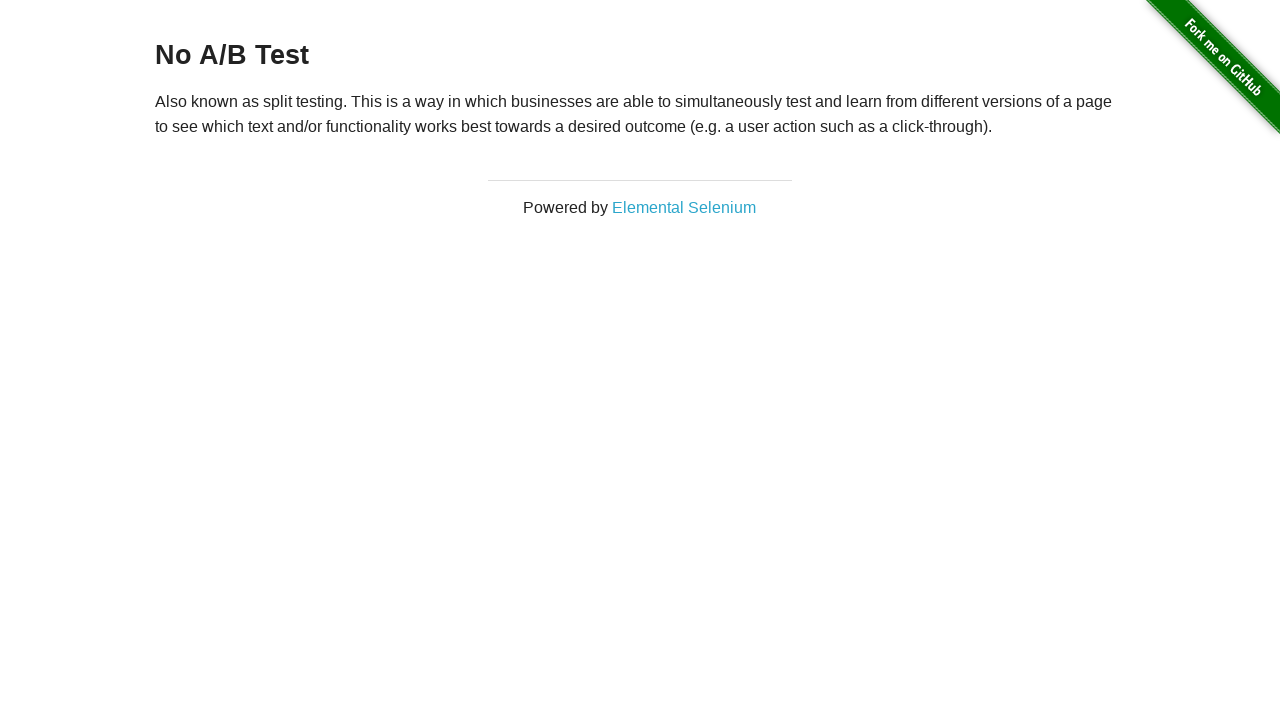